Tests the green loading functionality using explicit wait, clicking the start button and waiting for loading and success states.

Starting URL: https://acctabootcamp.github.io/site/examples/loading_color

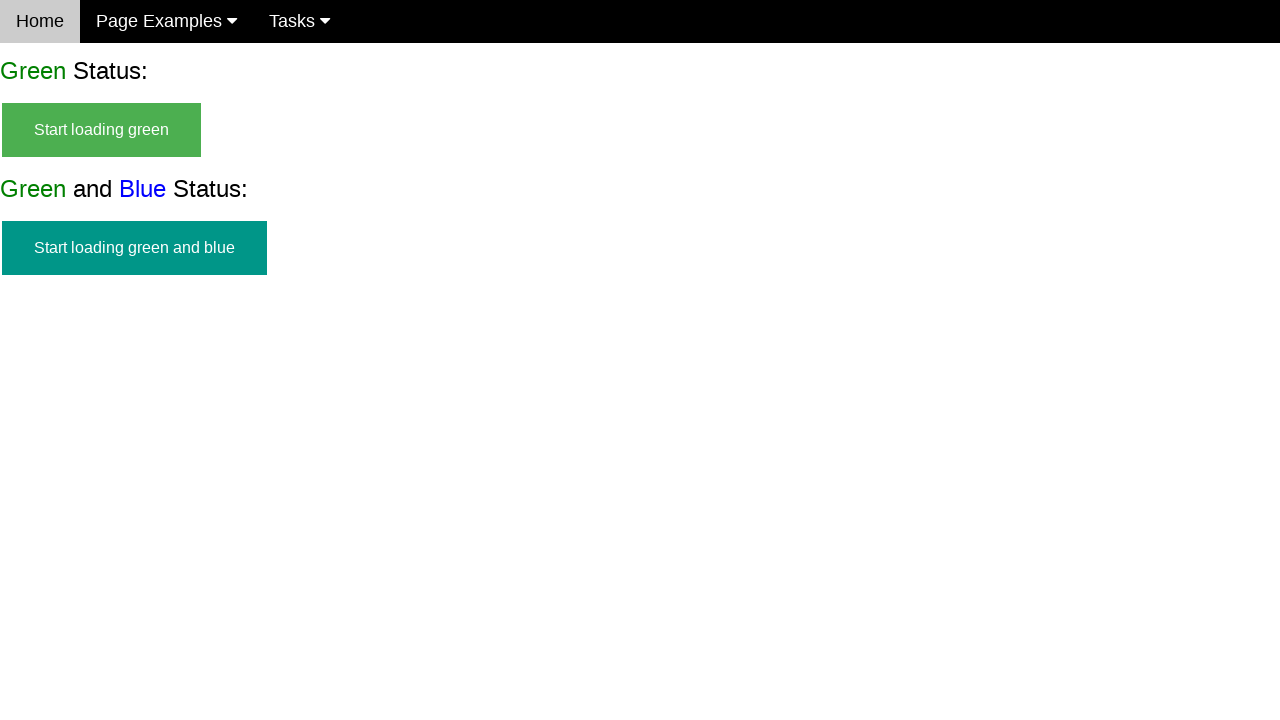

Clicked start button for green loading functionality at (102, 130) on #start_green
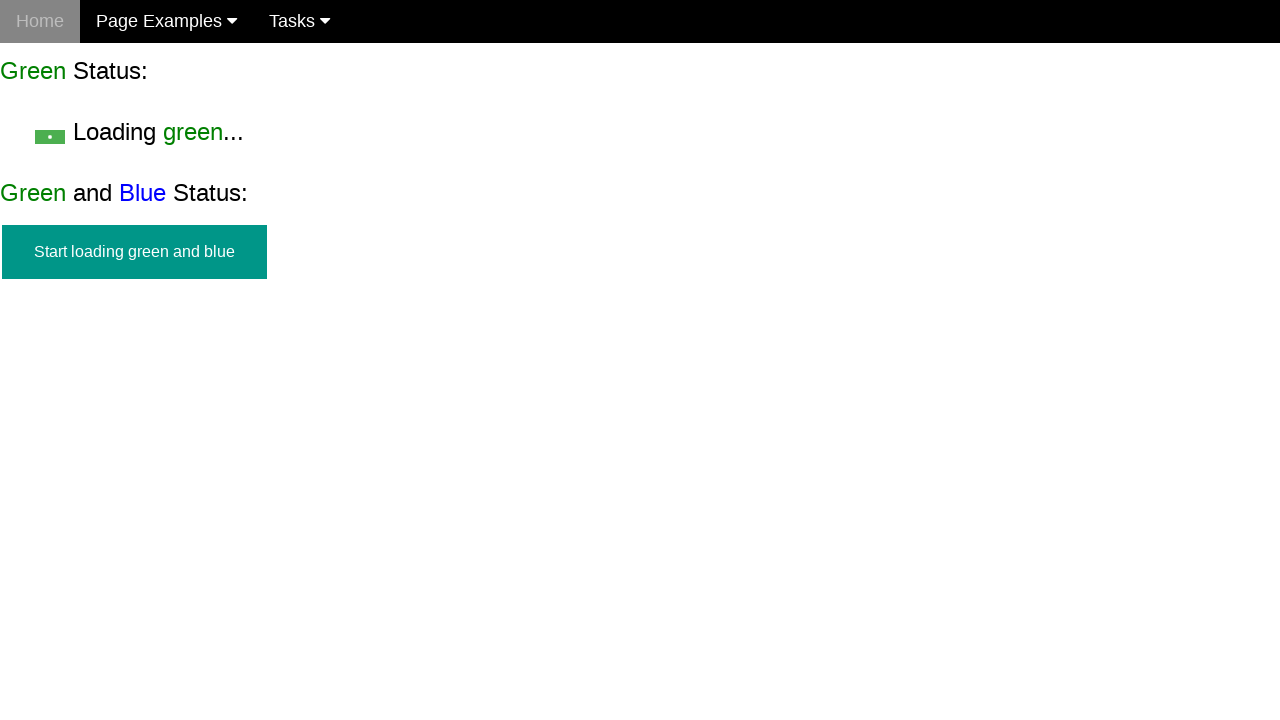

Green loading state became visible
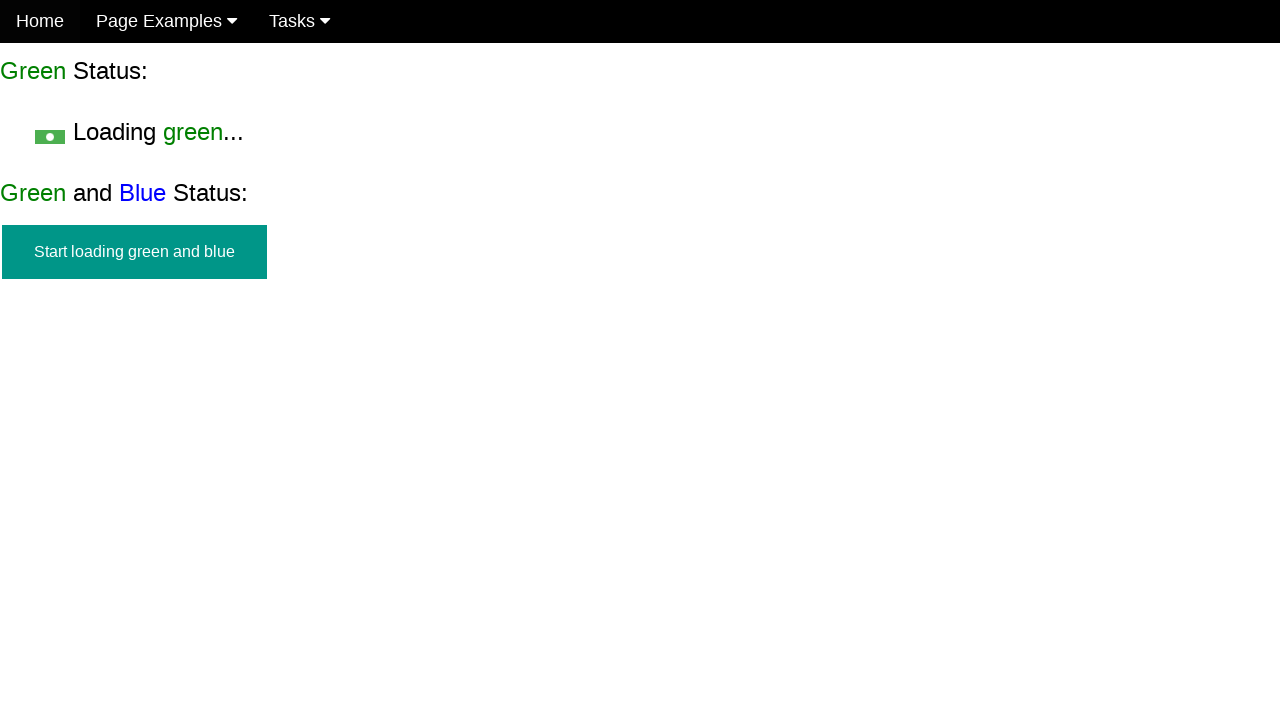

Green success/finish state appeared after loading completed
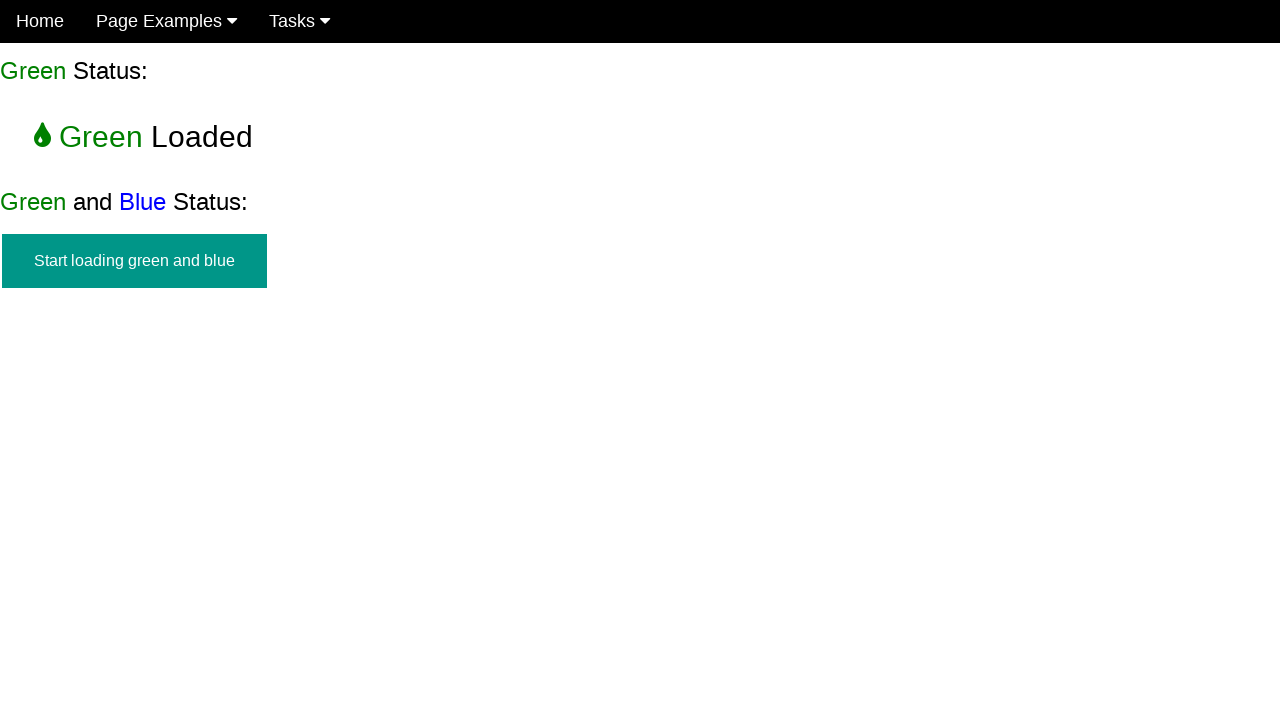

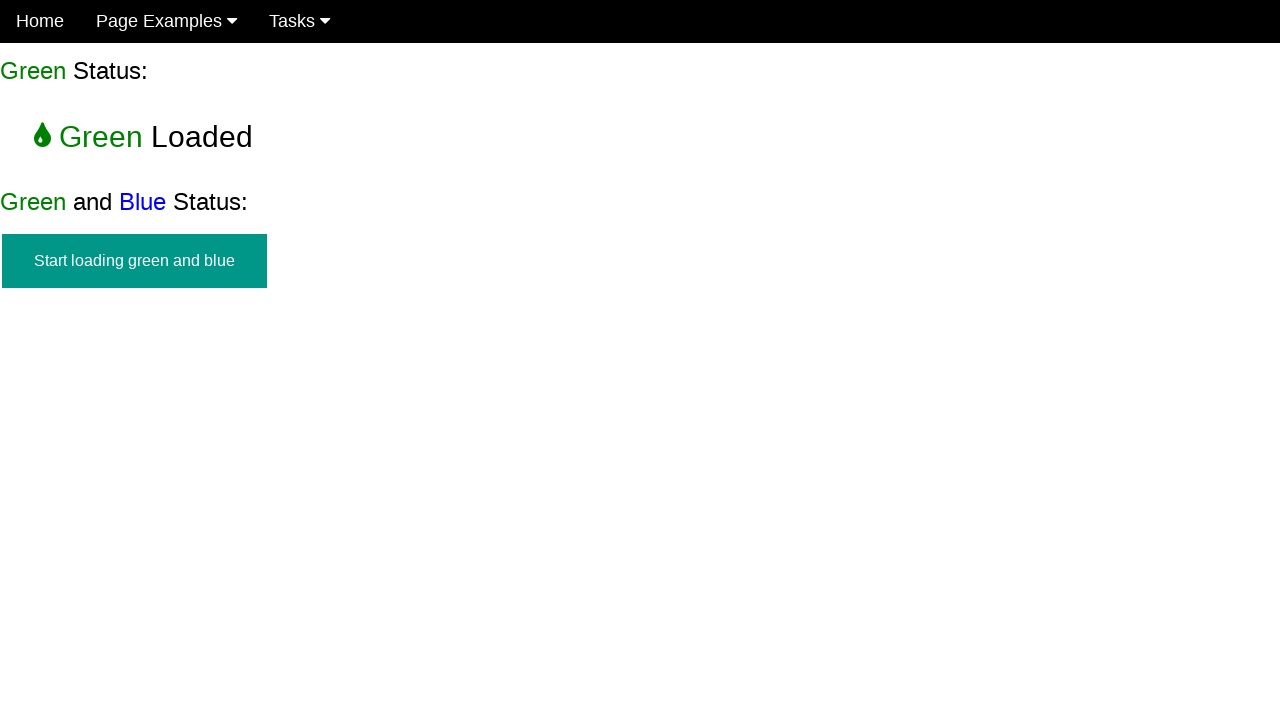